Scrolls to current address field to verify its presence

Starting URL: https://demoqa.com/automation-practice-form

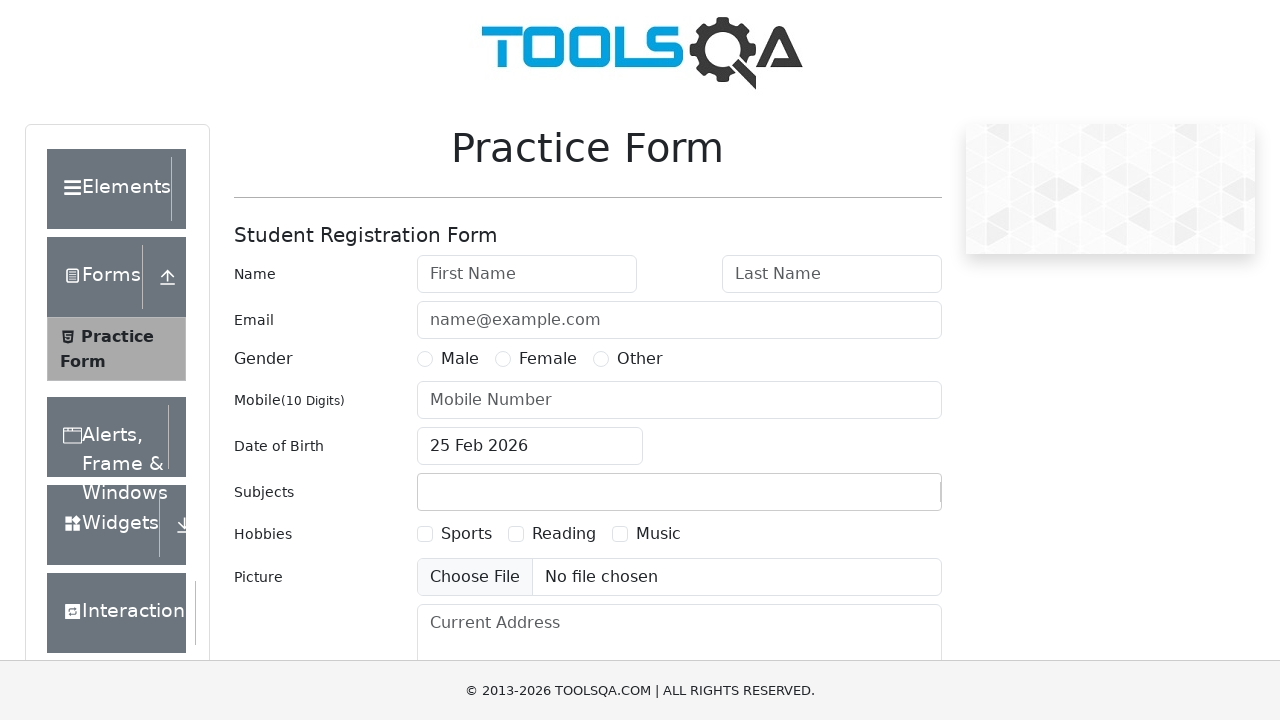

Located current address label element
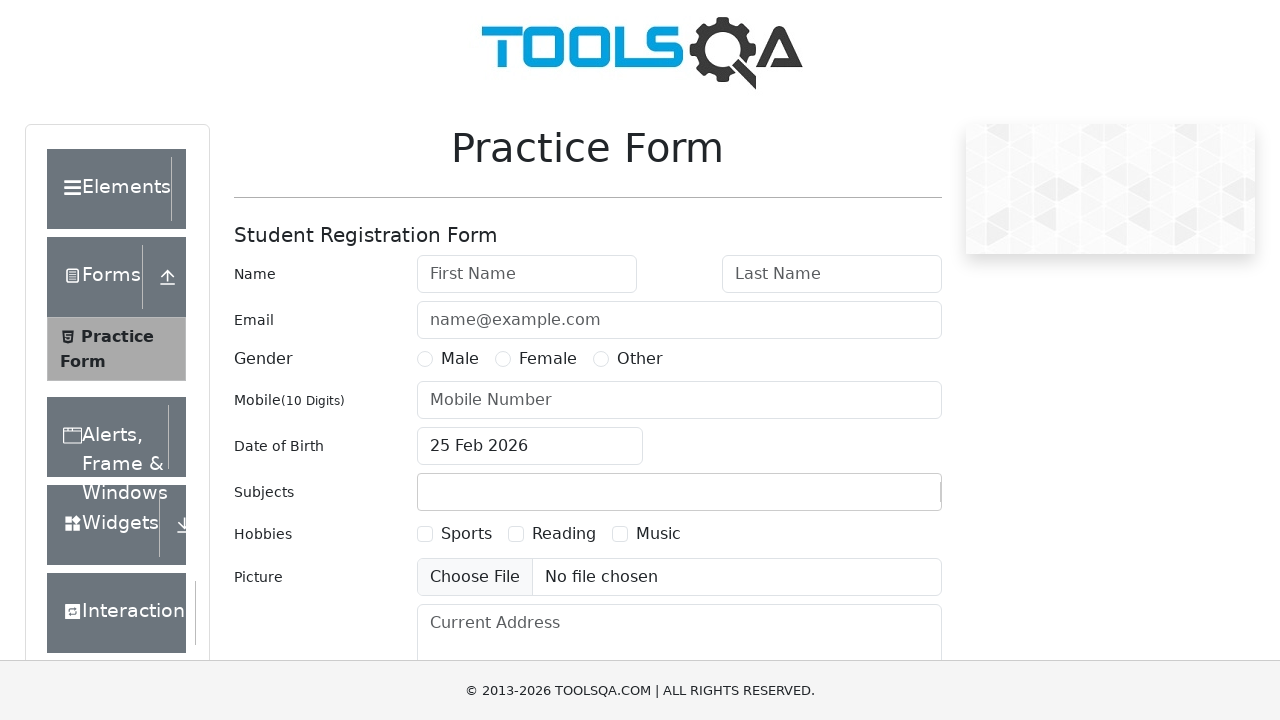

Scrolled to current address field to verify its presence
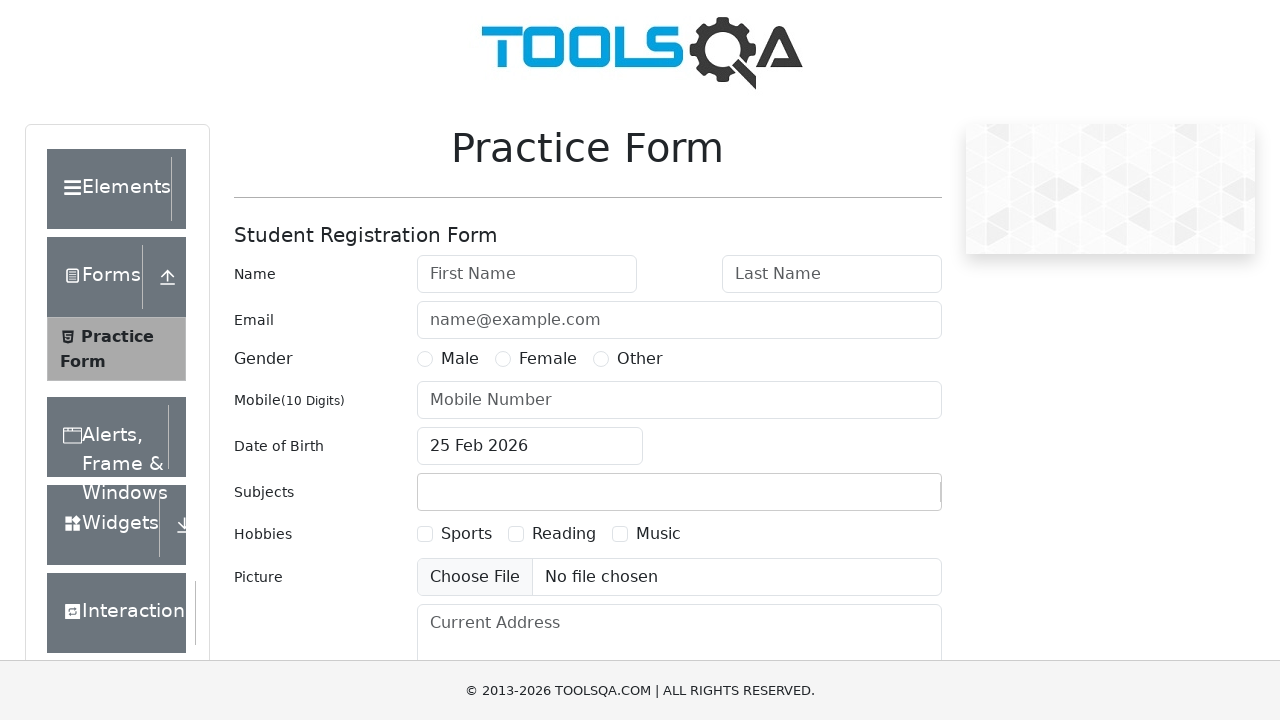

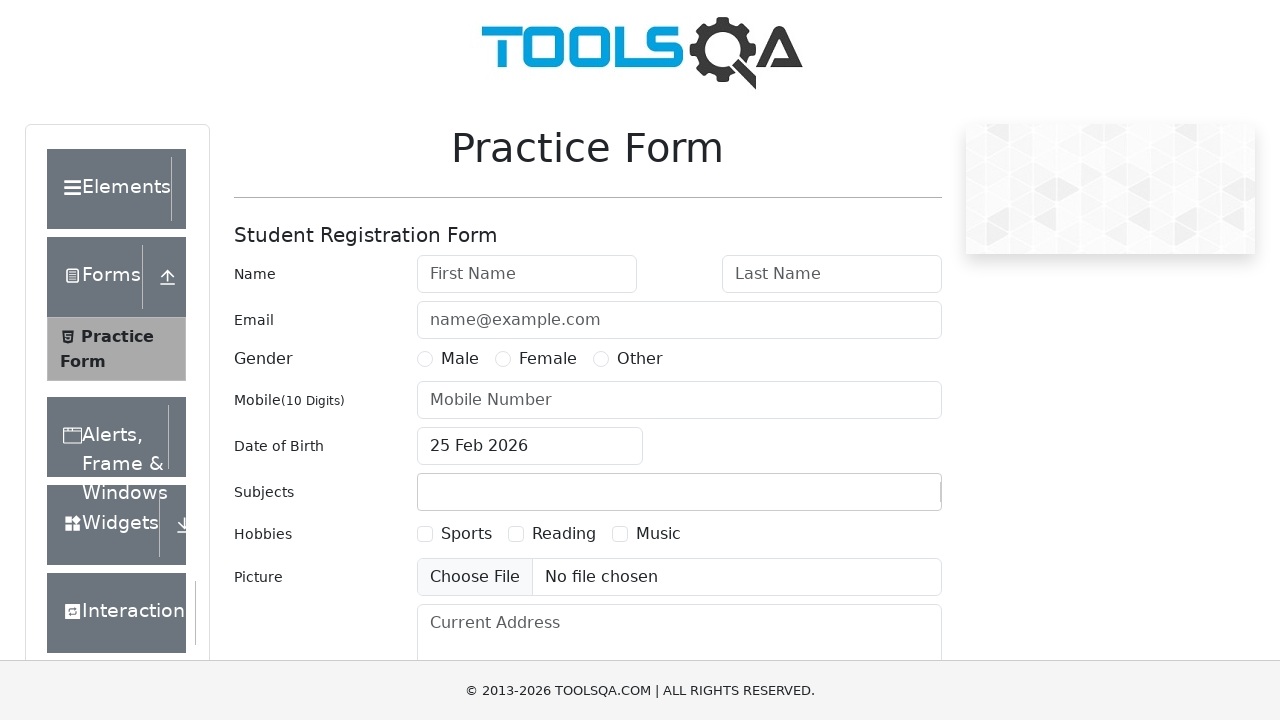